Tests keyboard key press functionality by sending the space key to an element and verifying the result text displays the pressed key, then sends the left arrow key and verifies that result as well.

Starting URL: http://the-internet.herokuapp.com/key_presses

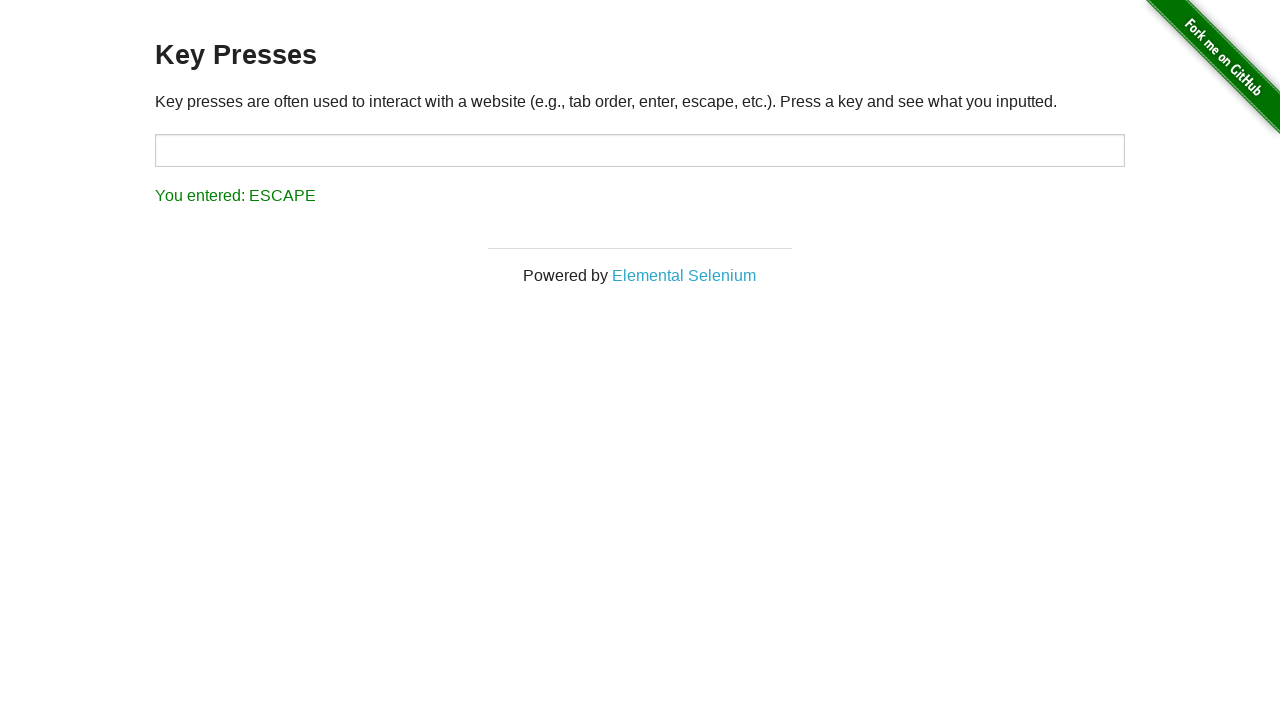

Pressed Space key on target element on #target
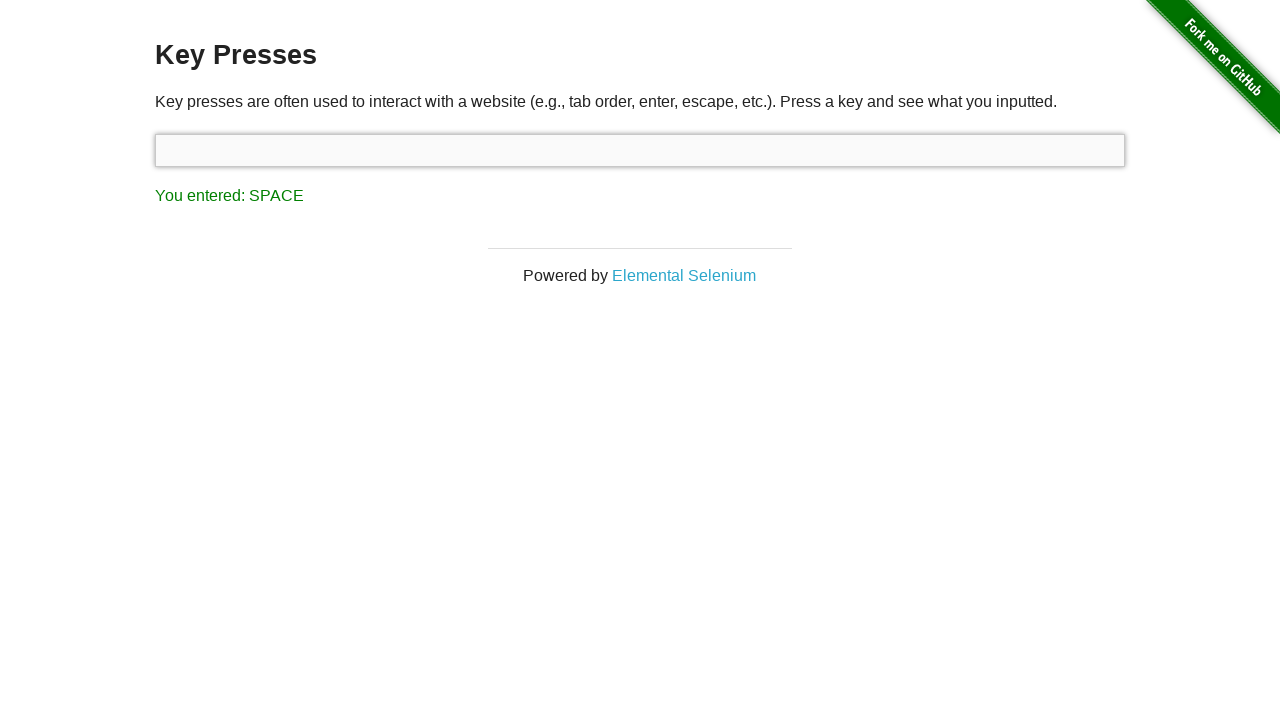

Result element loaded
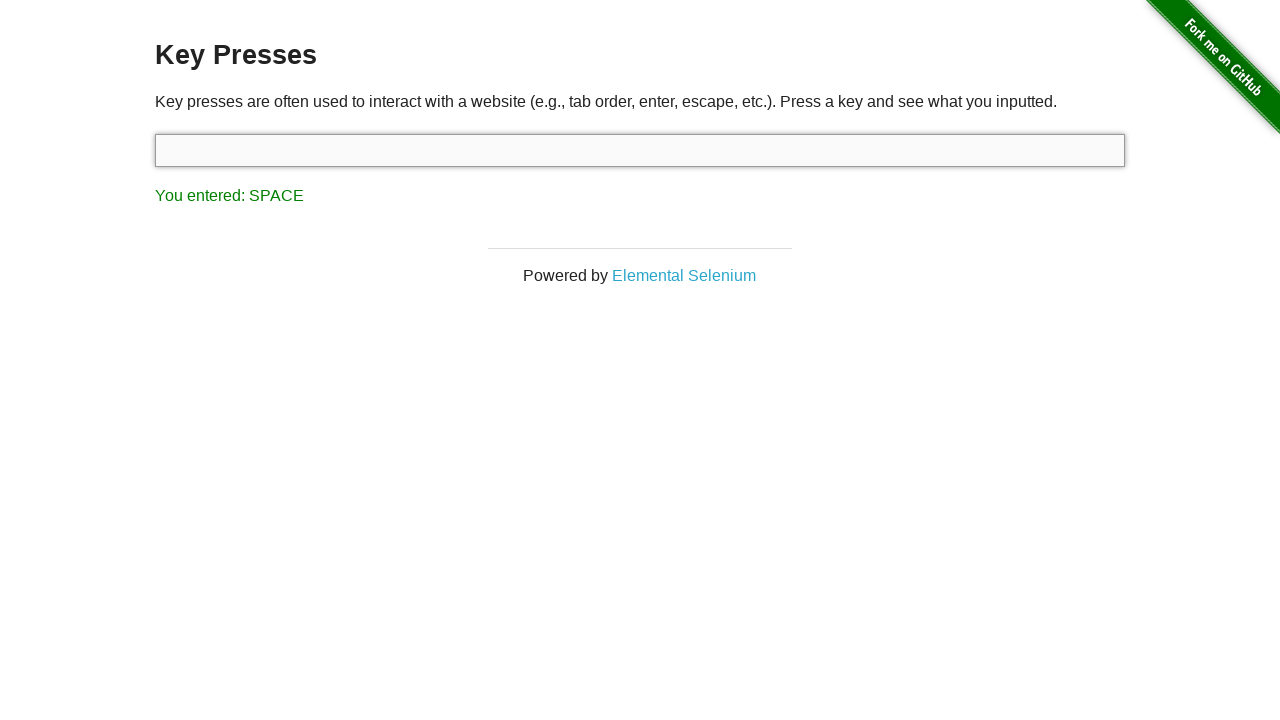

Retrieved result text content
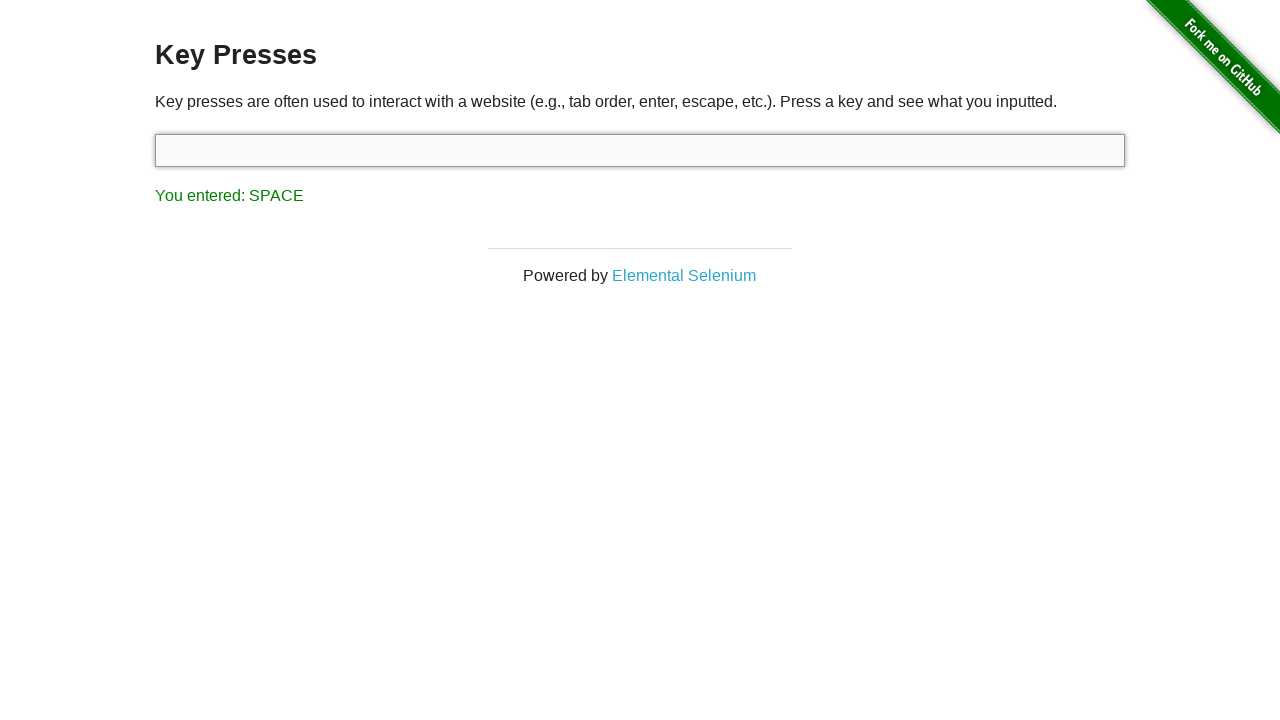

Verified result text displays 'You entered: SPACE'
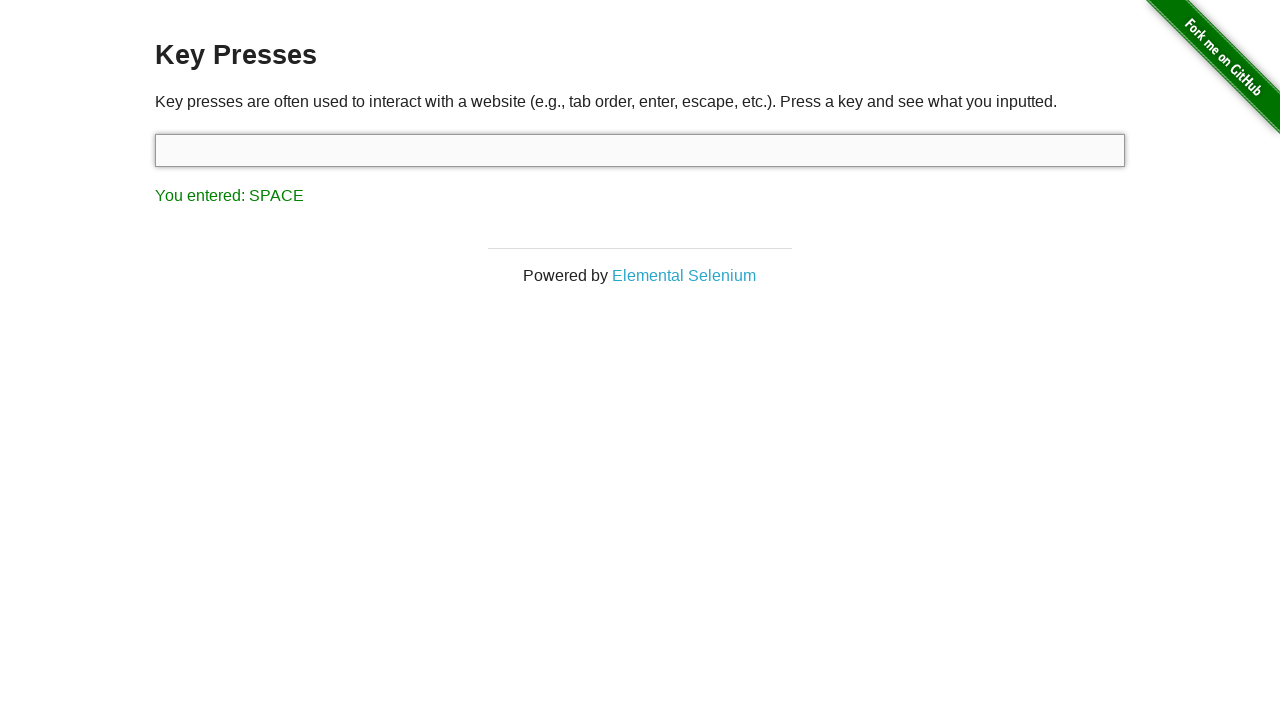

Pressed ArrowLeft key
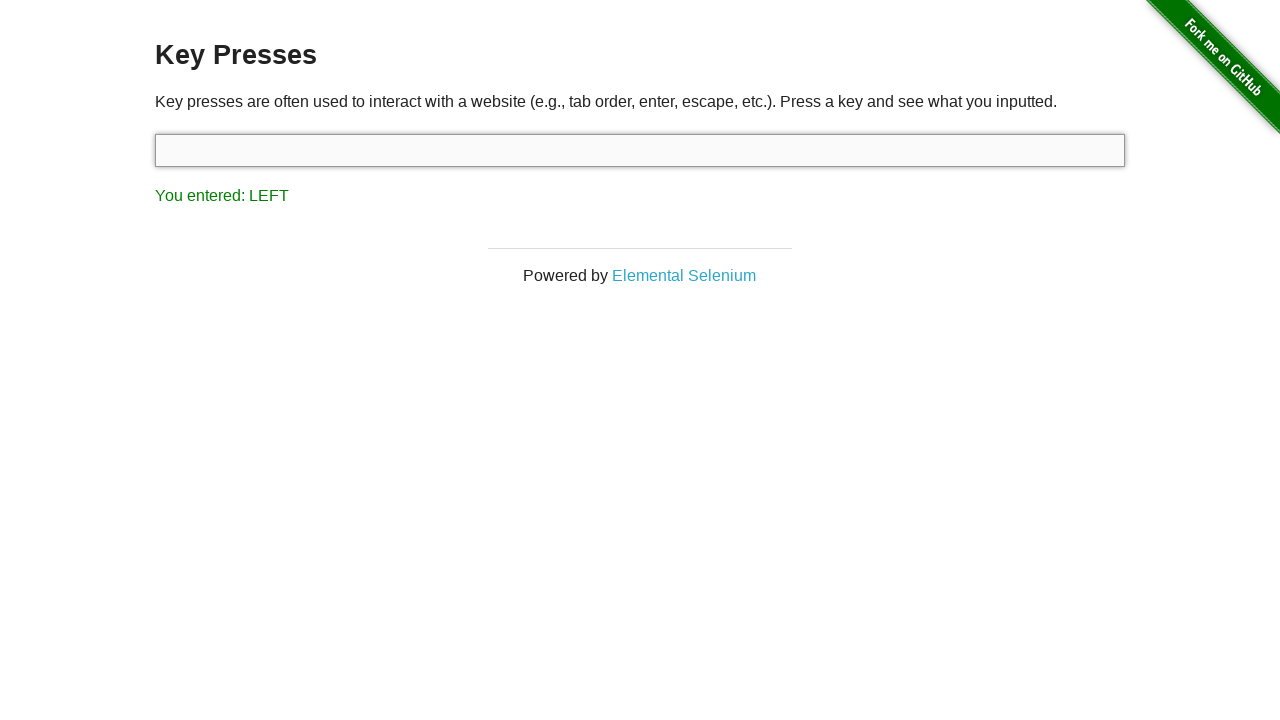

Retrieved result text content
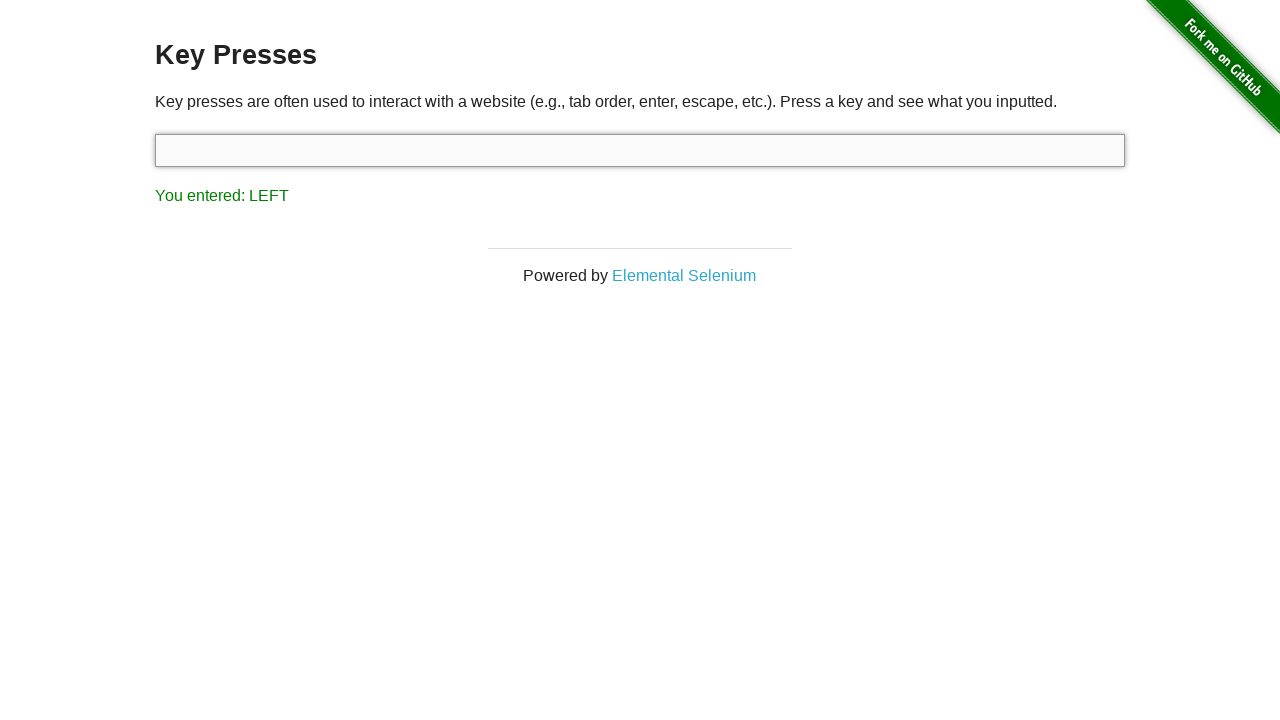

Verified result text displays 'You entered: LEFT'
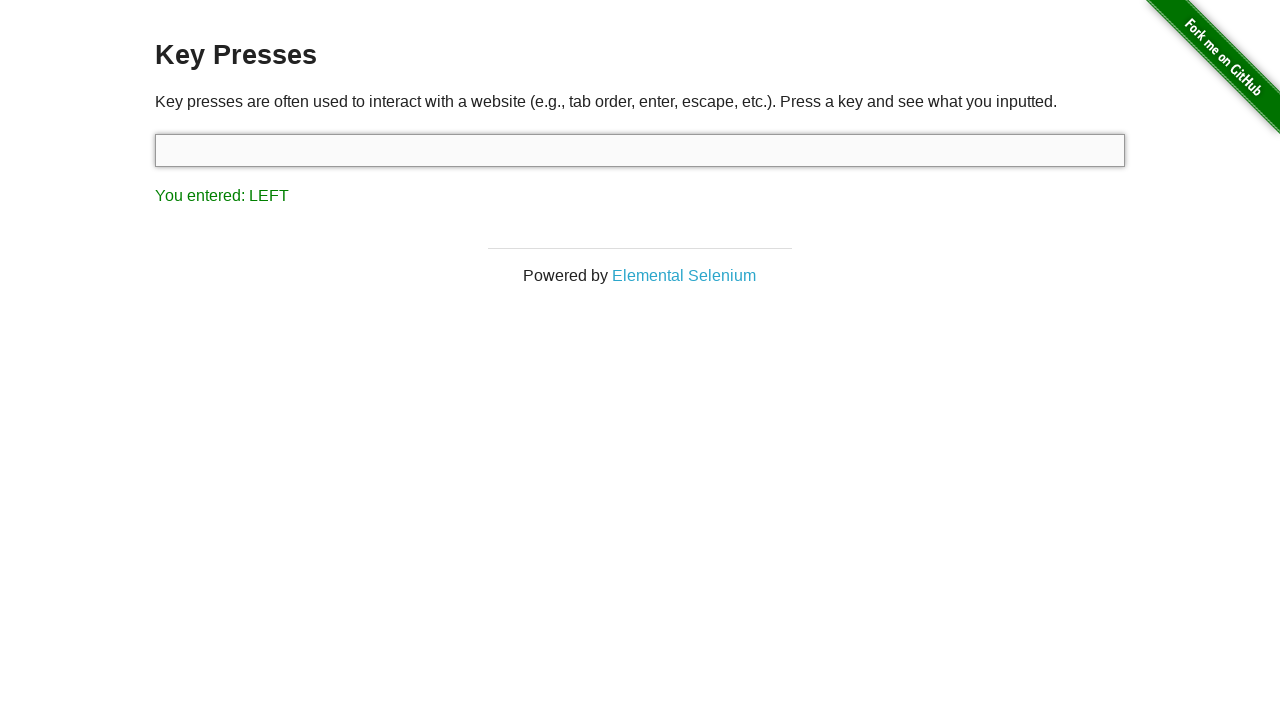

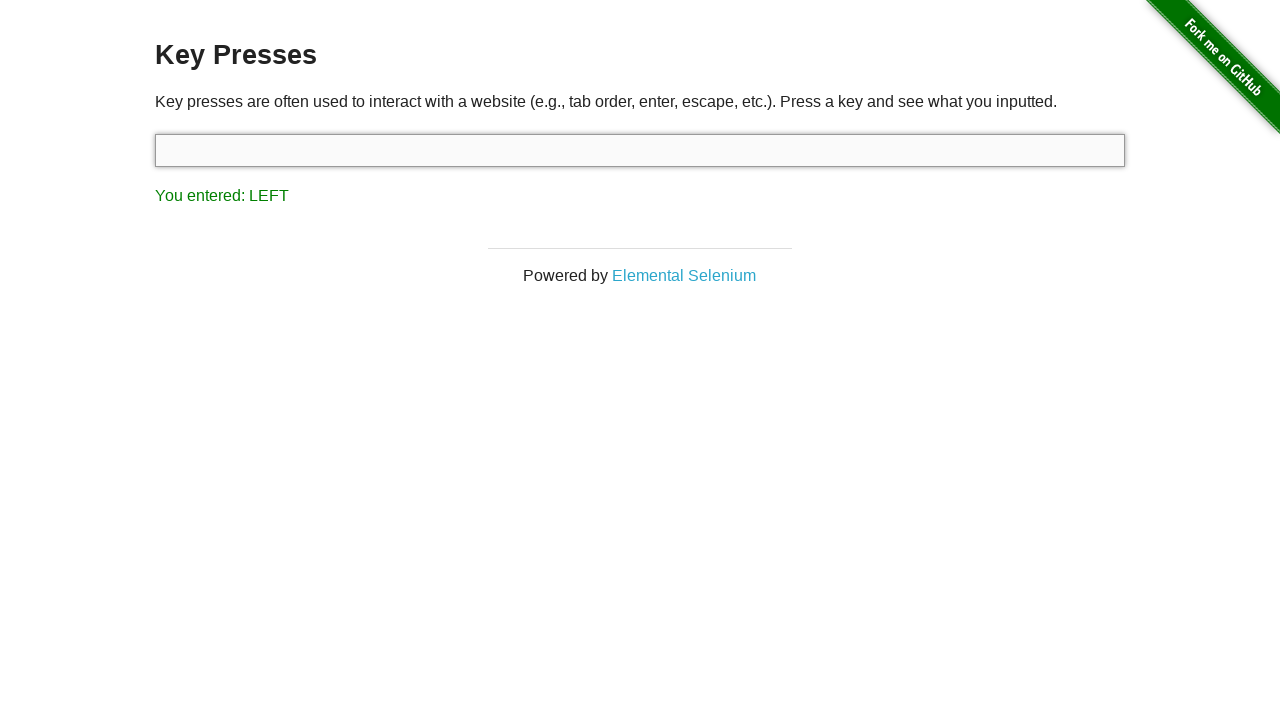